Tests closing a modal dialog by clicking the button in the modal footer on the entry_ad page

Starting URL: http://the-internet.herokuapp.com/entry_ad

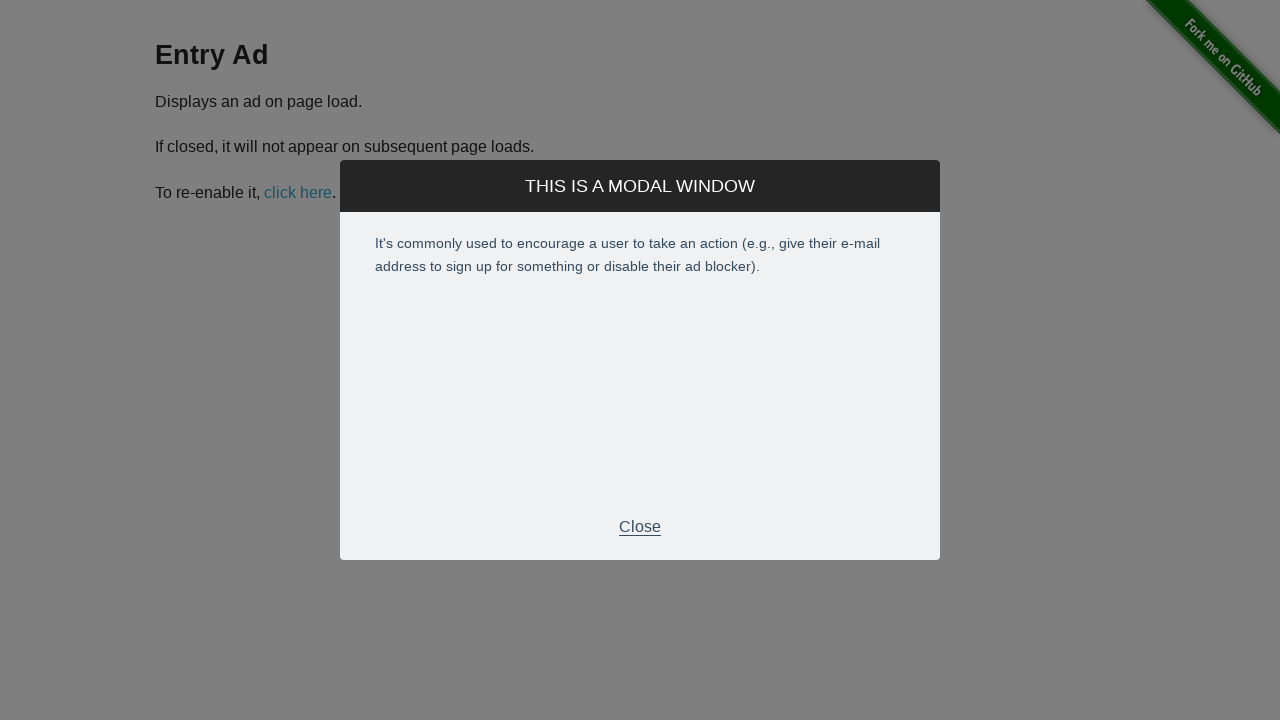

Waited for modal footer to appear
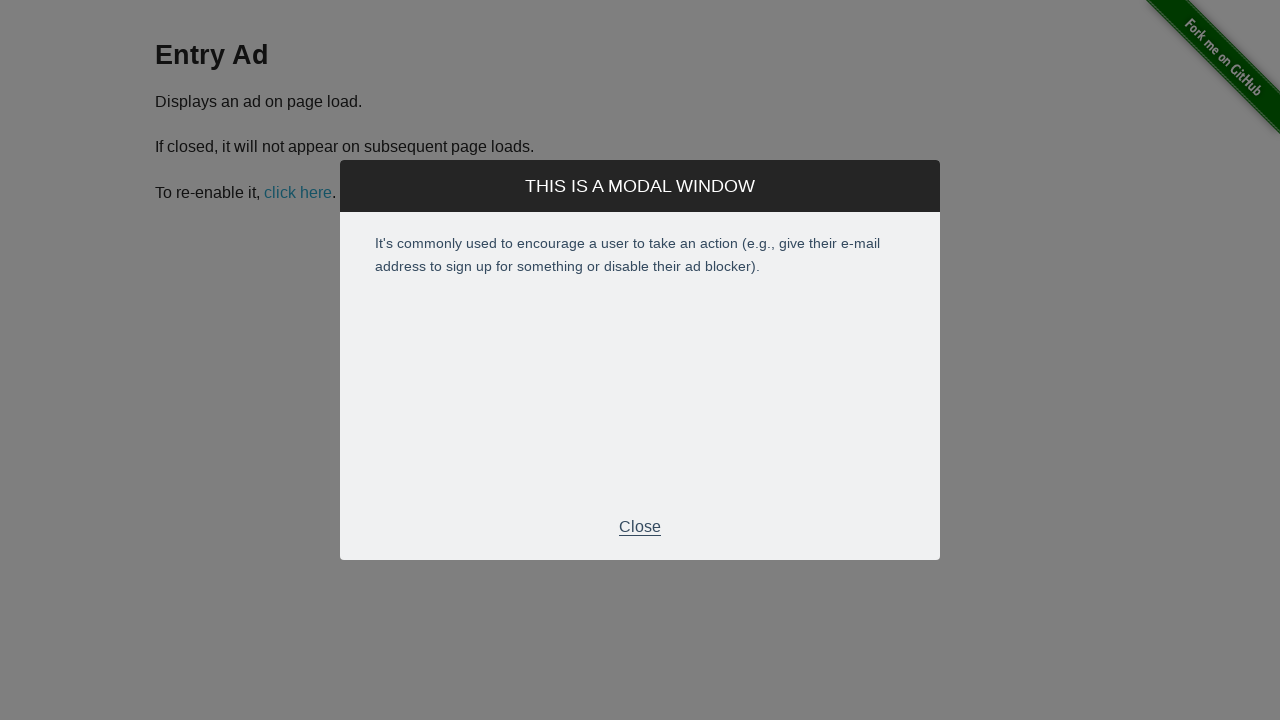

Clicked close button in modal footer to dismiss the entry ad modal at (640, 527) on .modal-footer
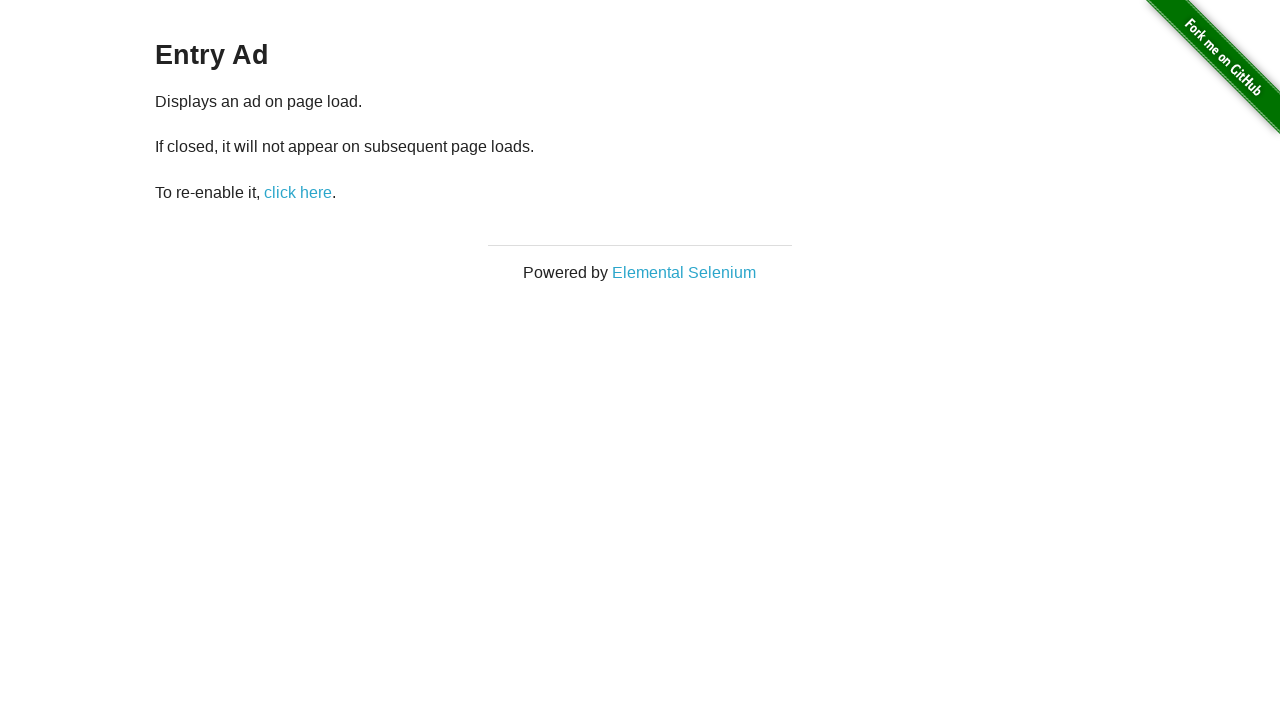

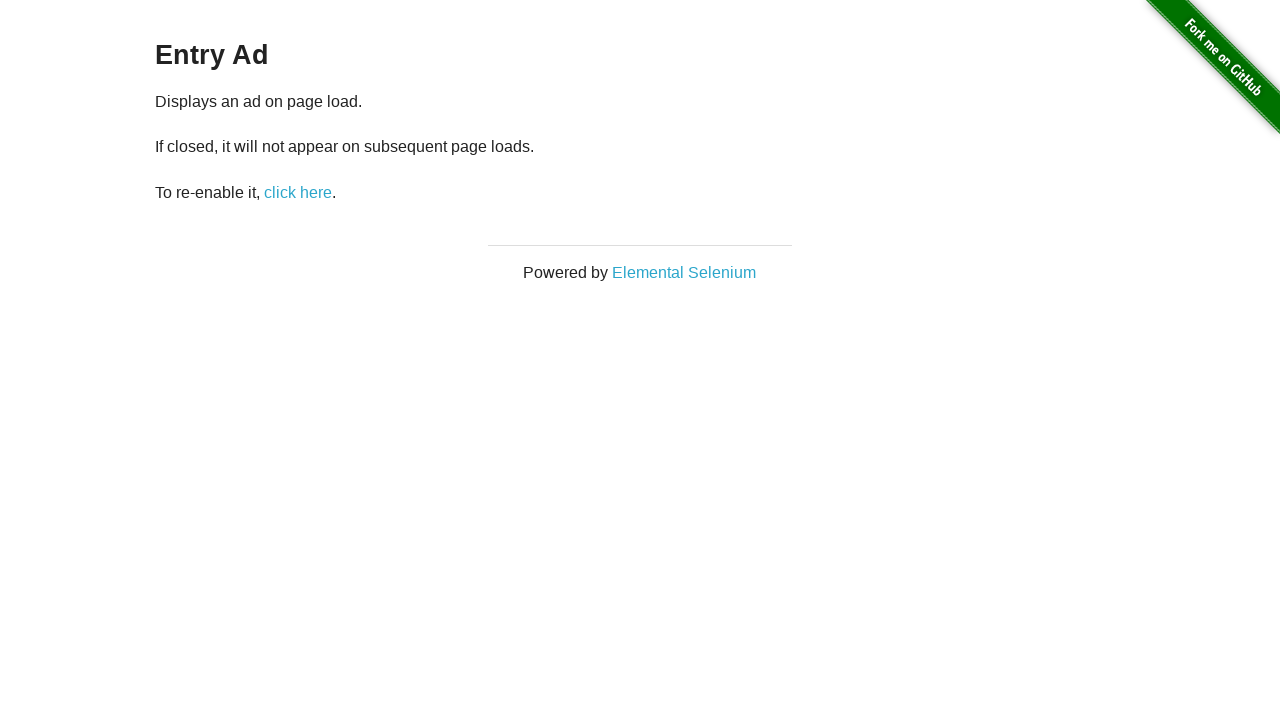